Tests dynamic loading by clicking a start button and verifying that "Hello World!" text appears after loading completes

Starting URL: https://automationfc.github.io/dynamic-loading/

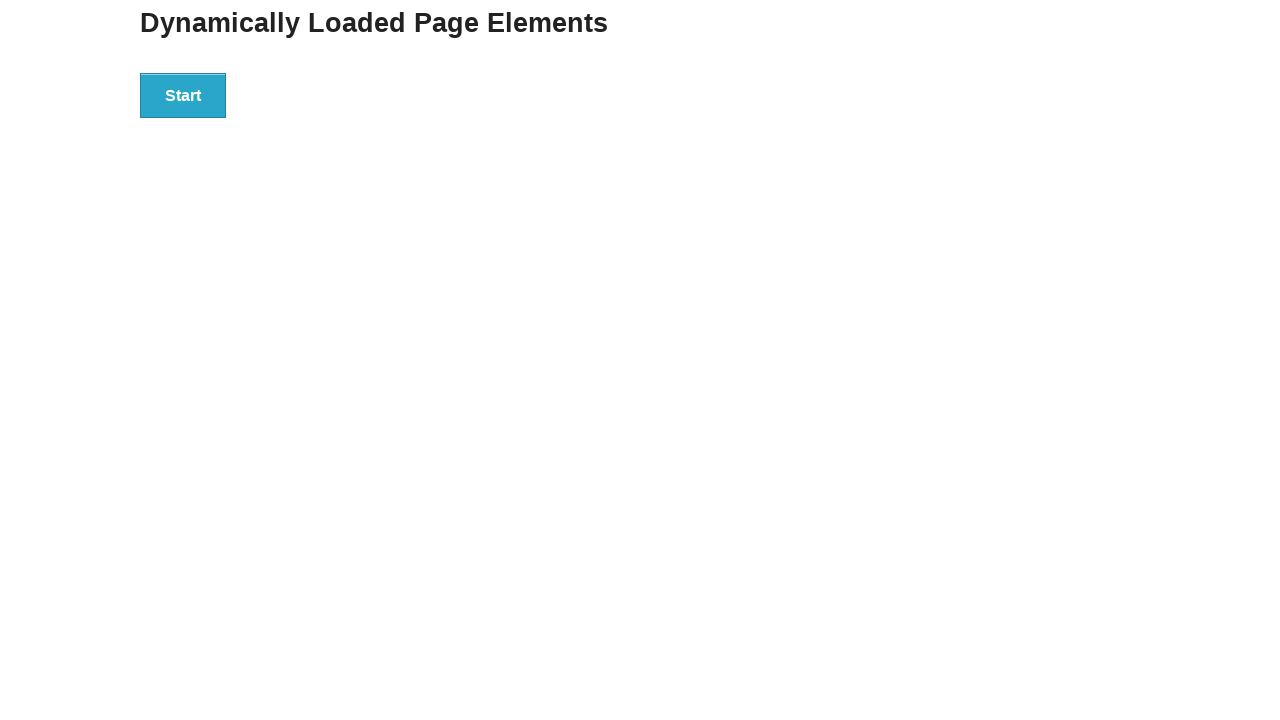

Clicked start button to trigger dynamic loading at (183, 95) on div#start>button
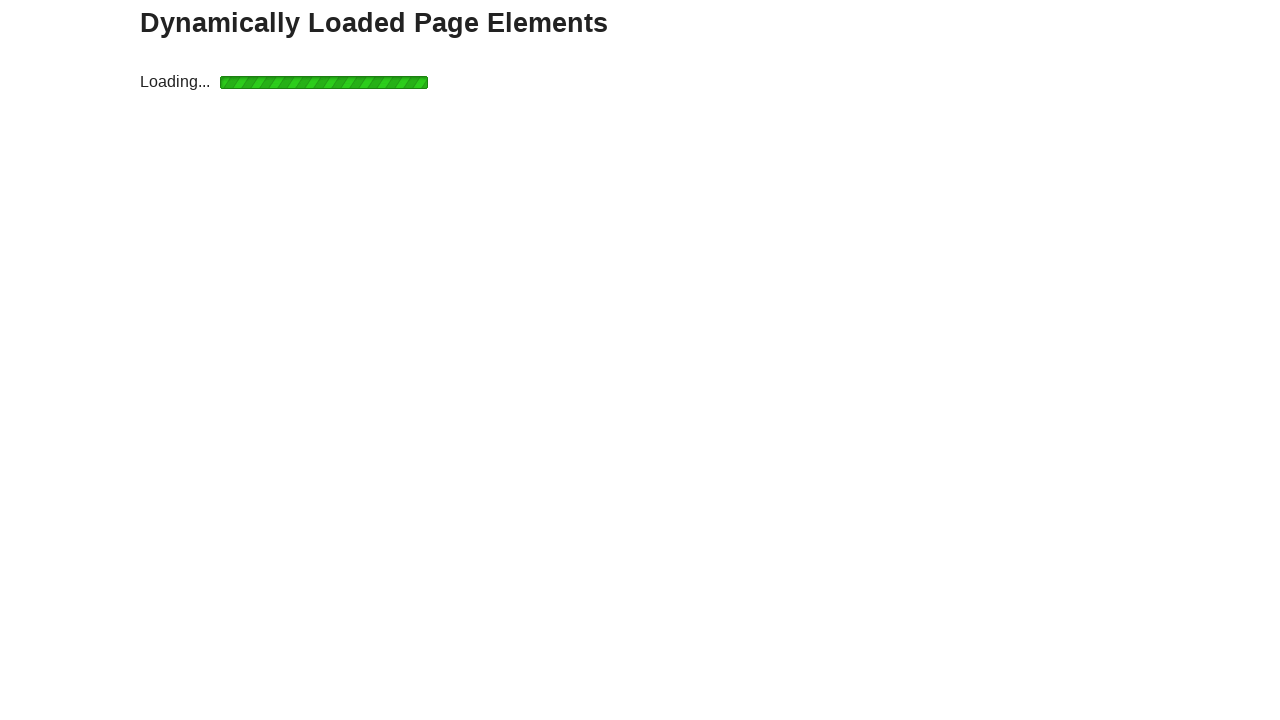

Waited for 'Hello World!' text to appear after loading completes
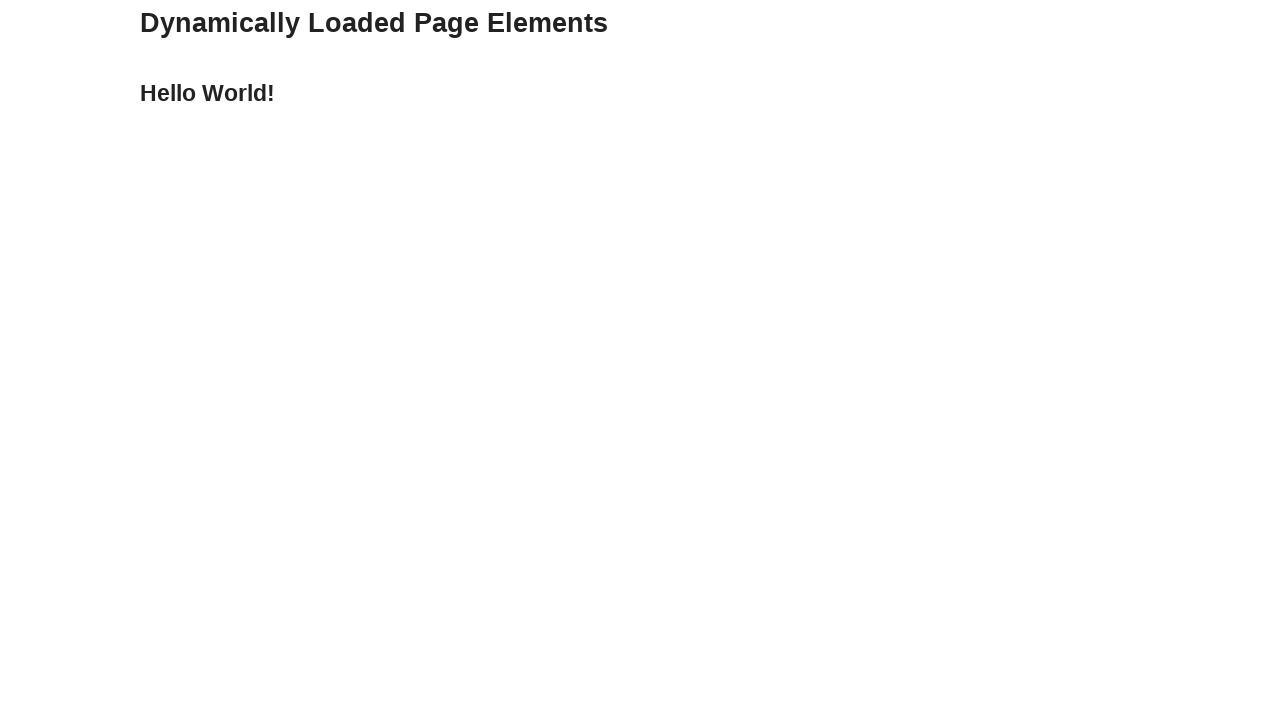

Verified that 'Hello World!' text is displayed
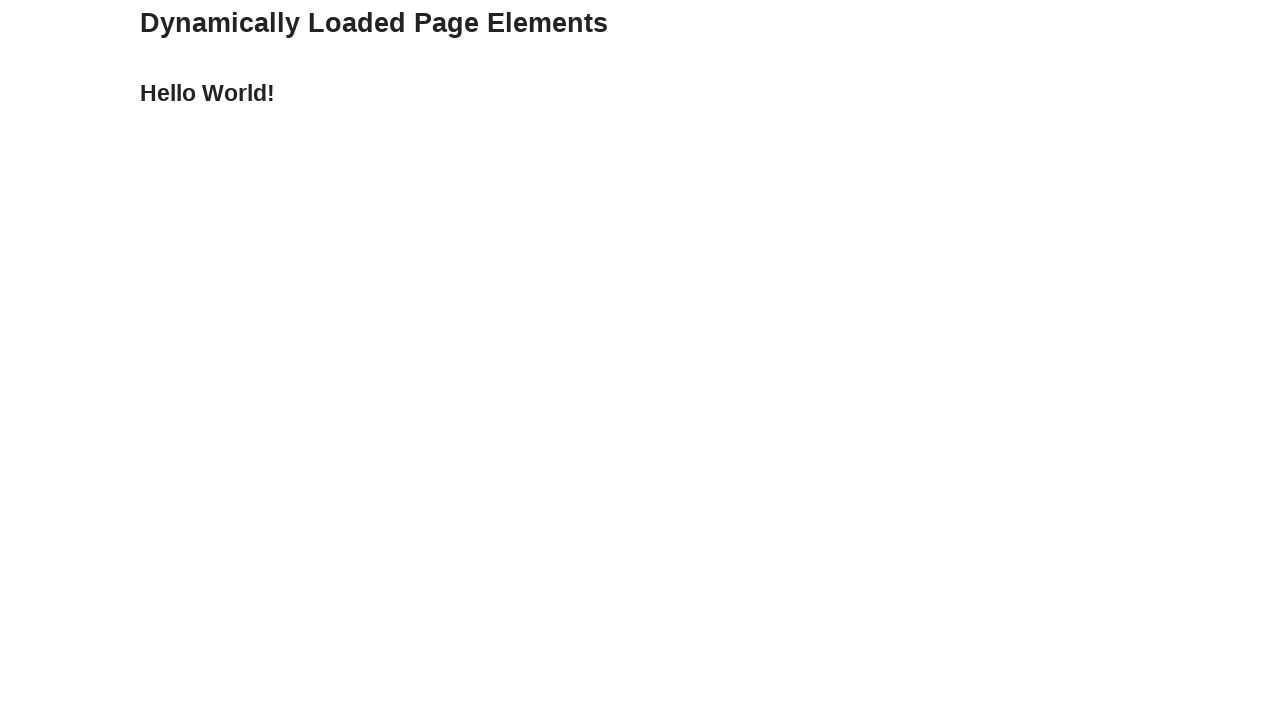

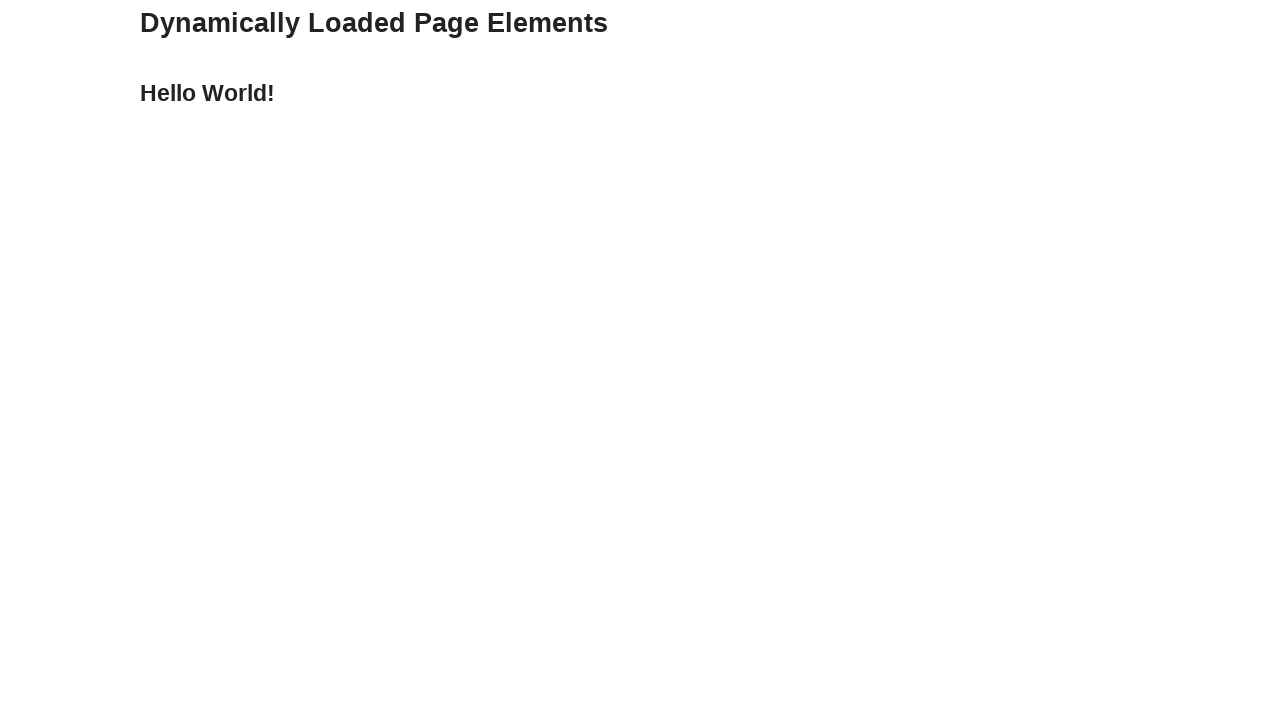